Tests sorting the Due column in descending order by clicking the column header twice and verifying the values are sorted correctly

Starting URL: http://the-internet.herokuapp.com/tables

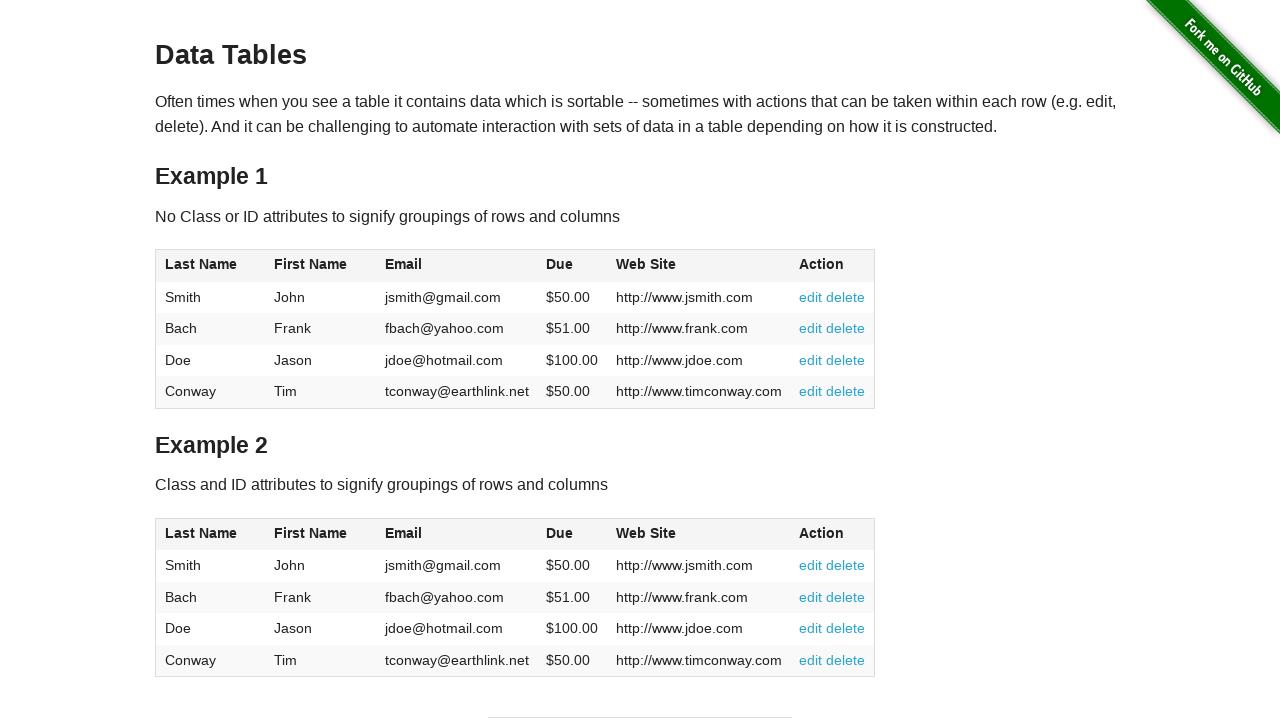

Clicked Due column header first time at (572, 266) on #table1 thead tr th:nth-of-type(4)
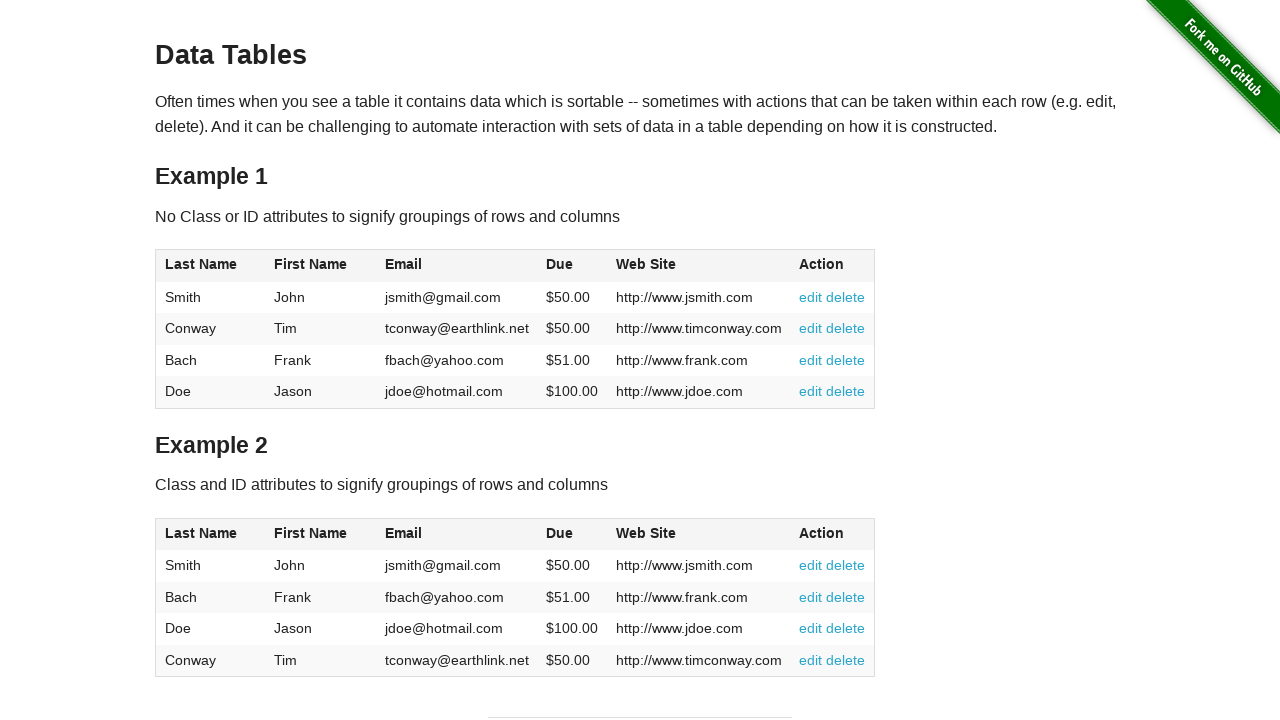

Clicked Due column header second time to sort descending at (572, 266) on #table1 thead tr th:nth-of-type(4)
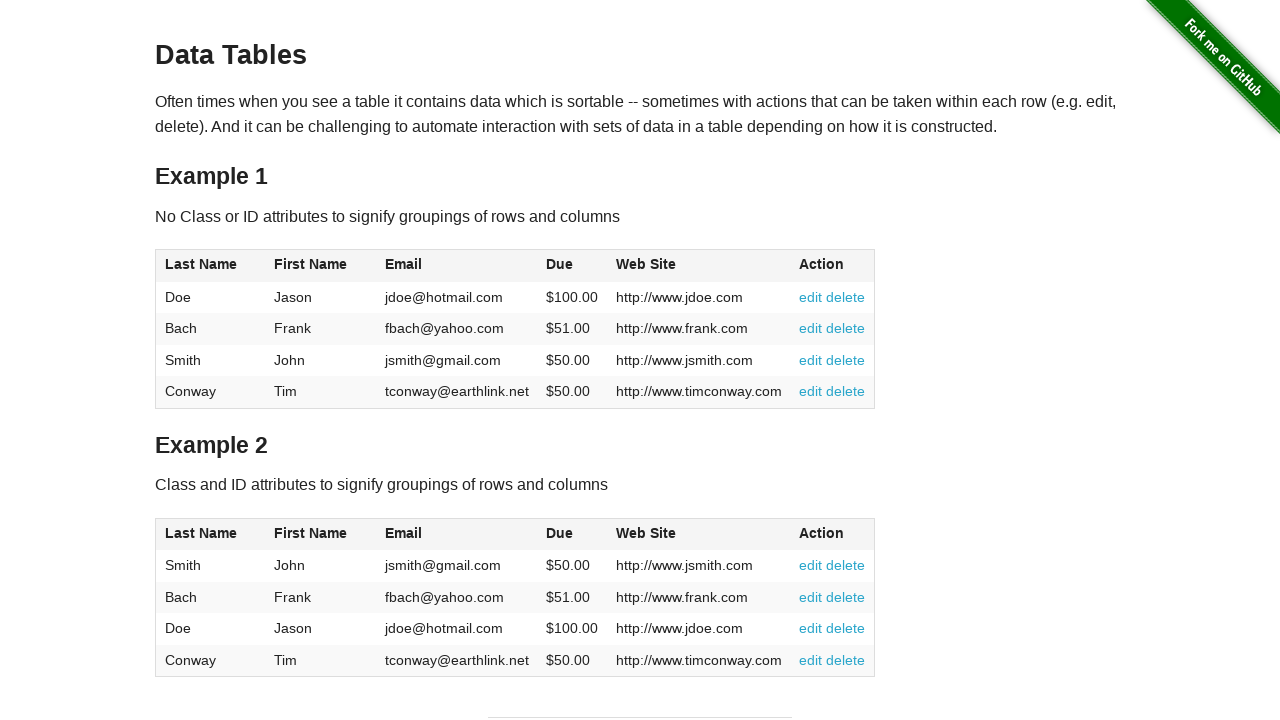

Table Due column cells loaded
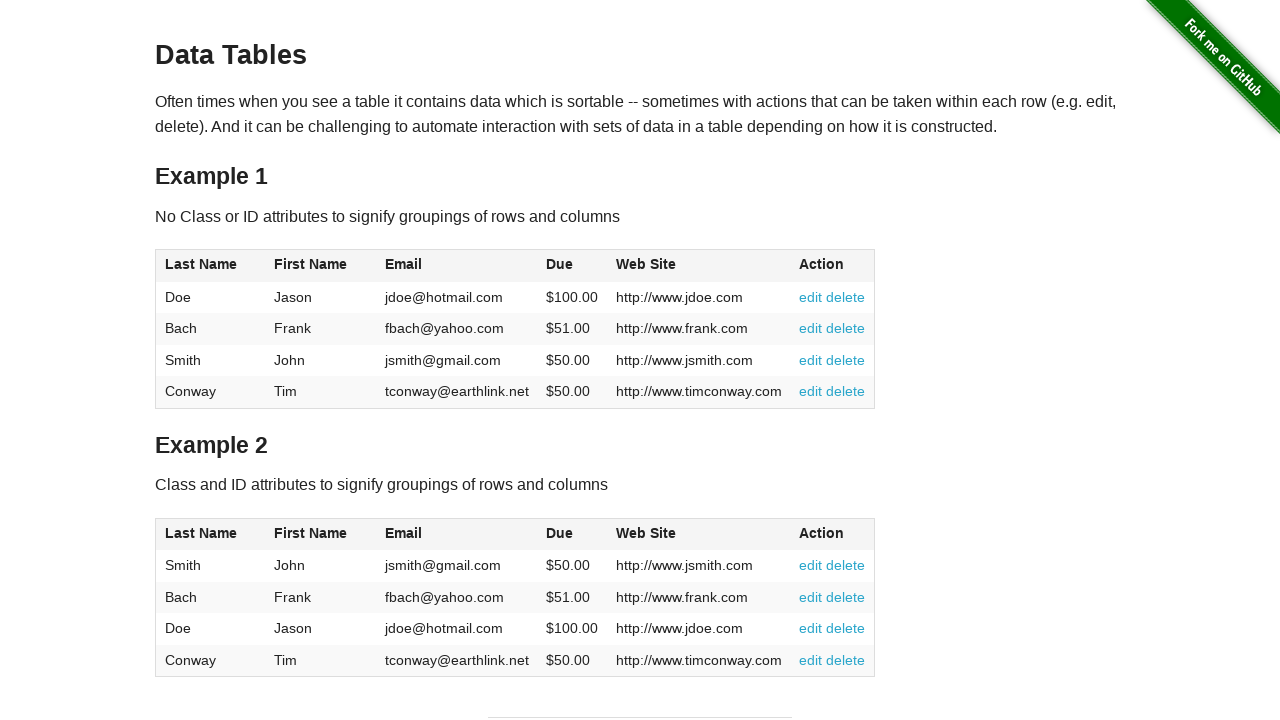

Retrieved all Due column cell elements
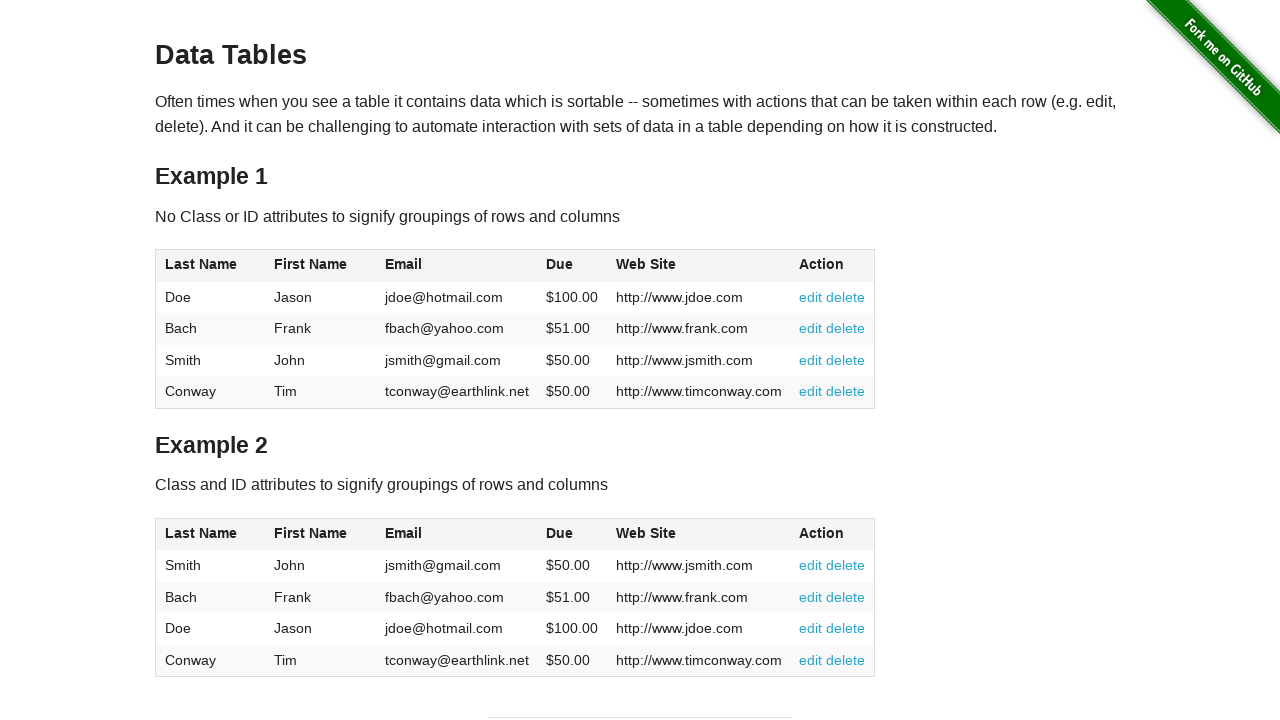

Extracted all Due column values and converted to floats
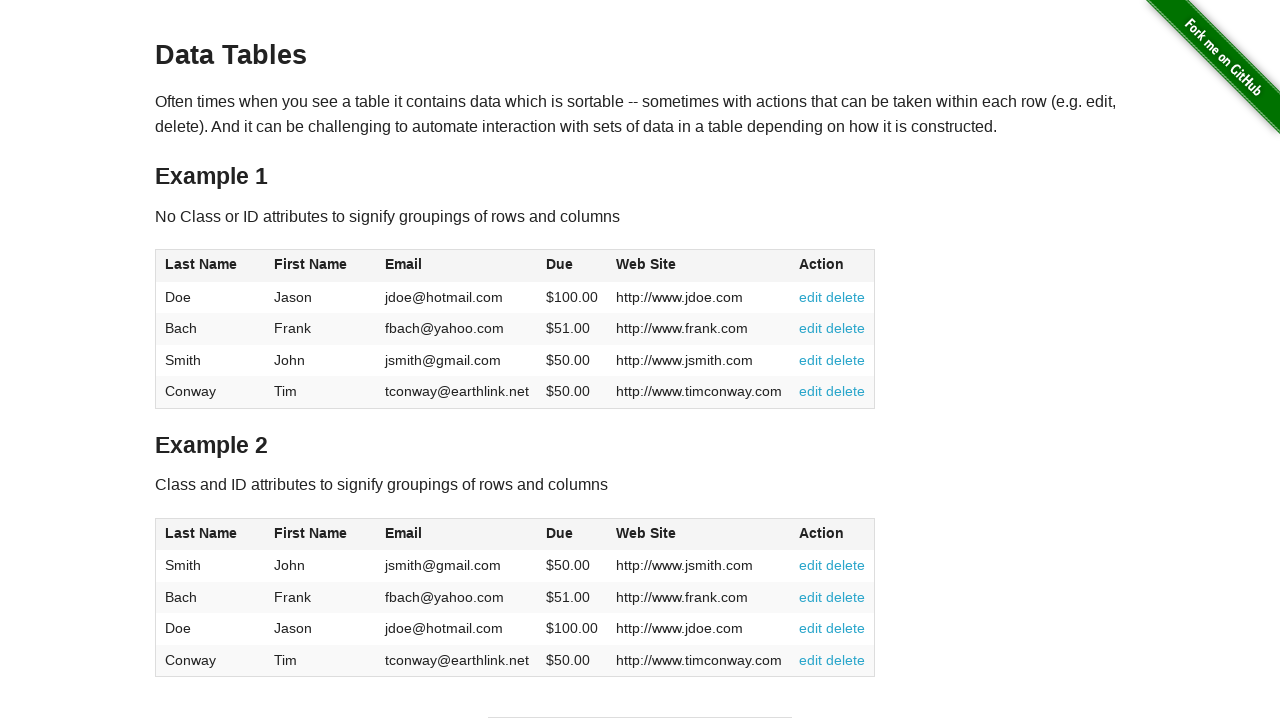

Verified Due column is sorted in descending order
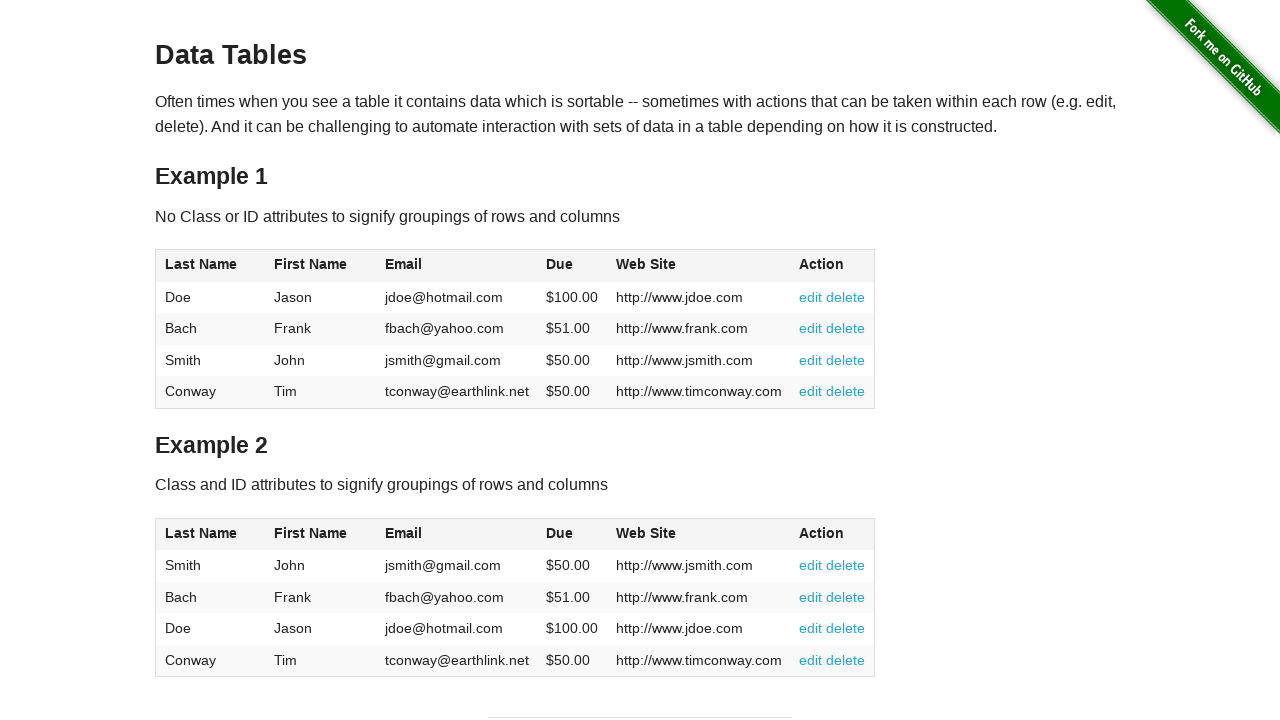

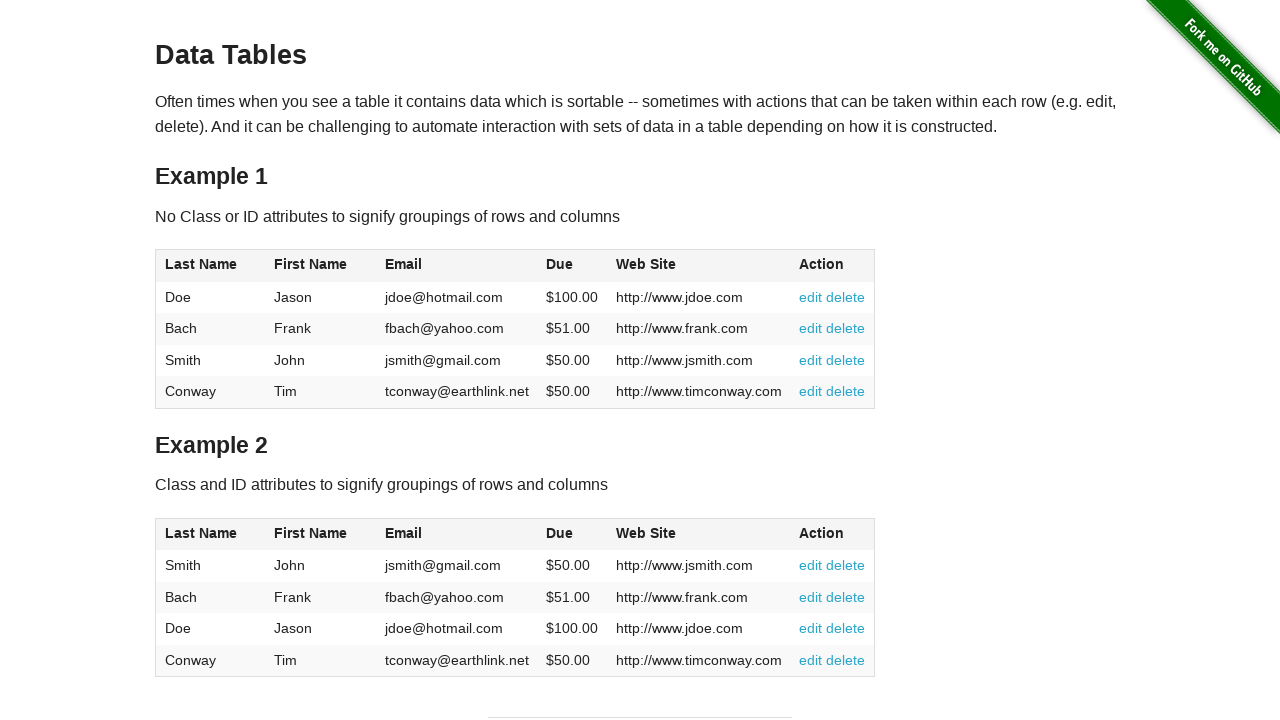